Tests table sorting functionality by clicking the Due column header and verifying the values are sorted in ascending order

Starting URL: http://the-internet.herokuapp.com/tables

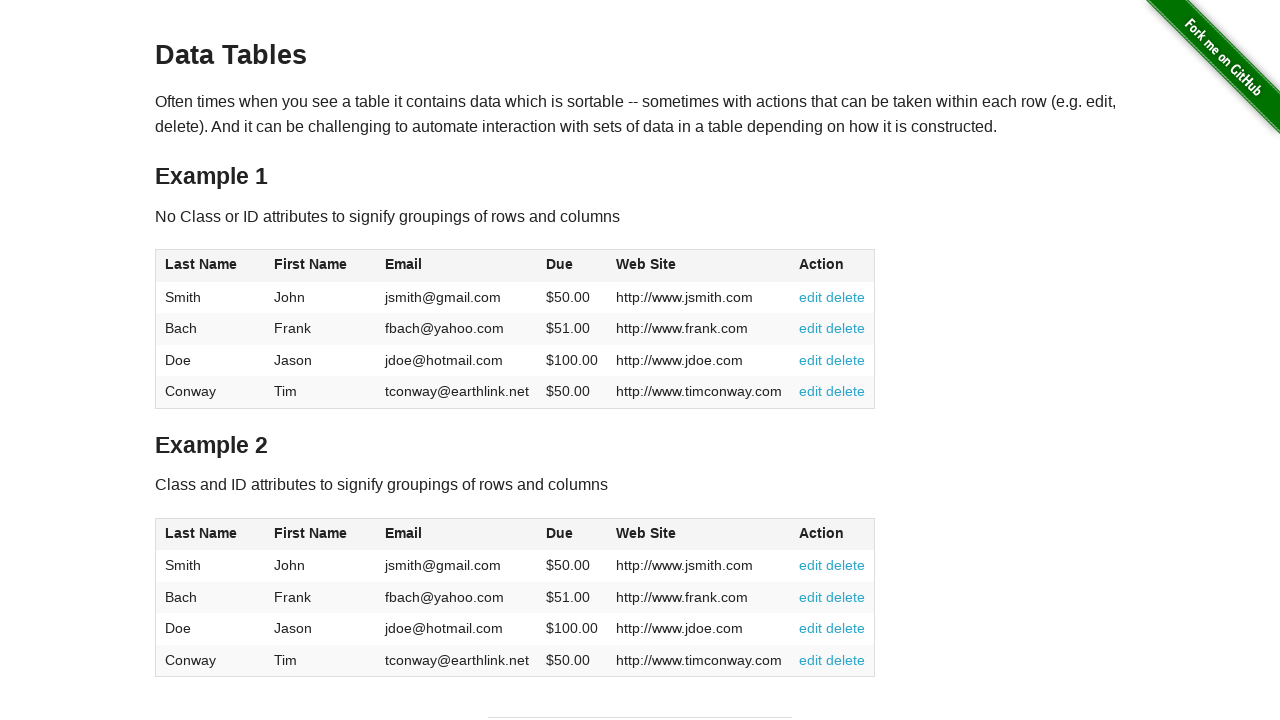

Clicked Due column header to sort table at (572, 266) on #table1 thead tr th:nth-of-type(4)
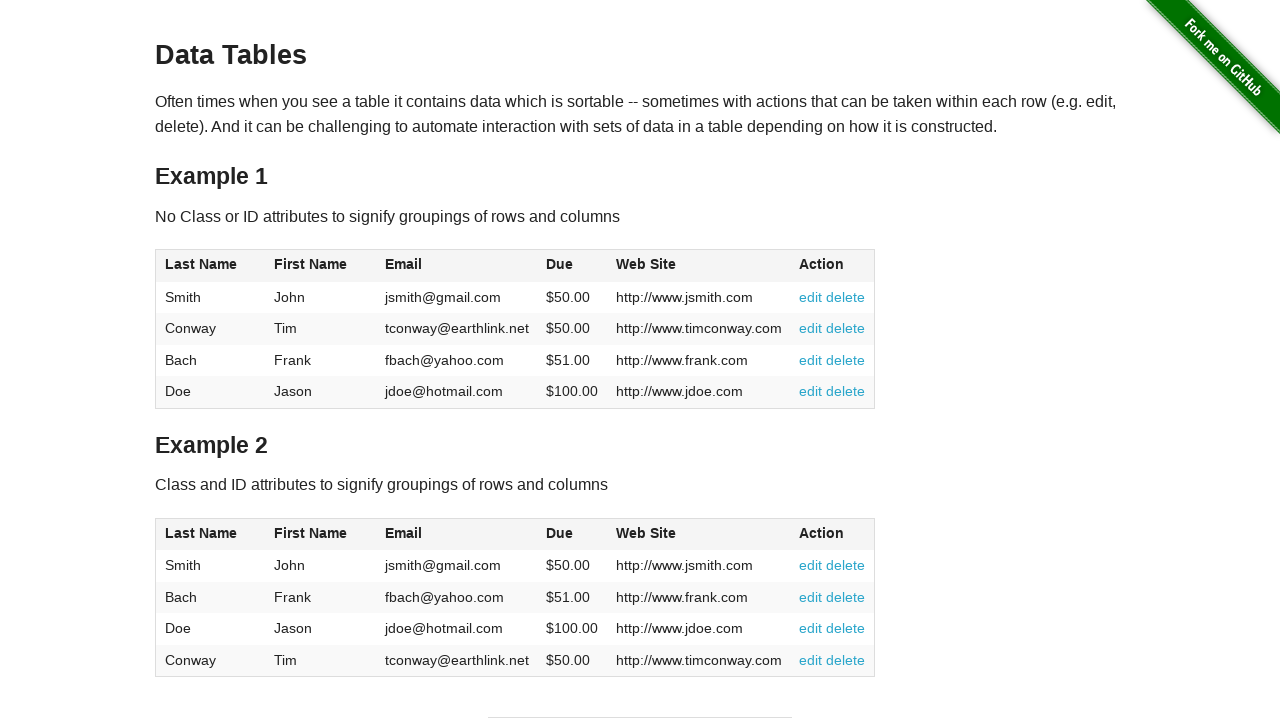

Table loaded and Due column values are visible
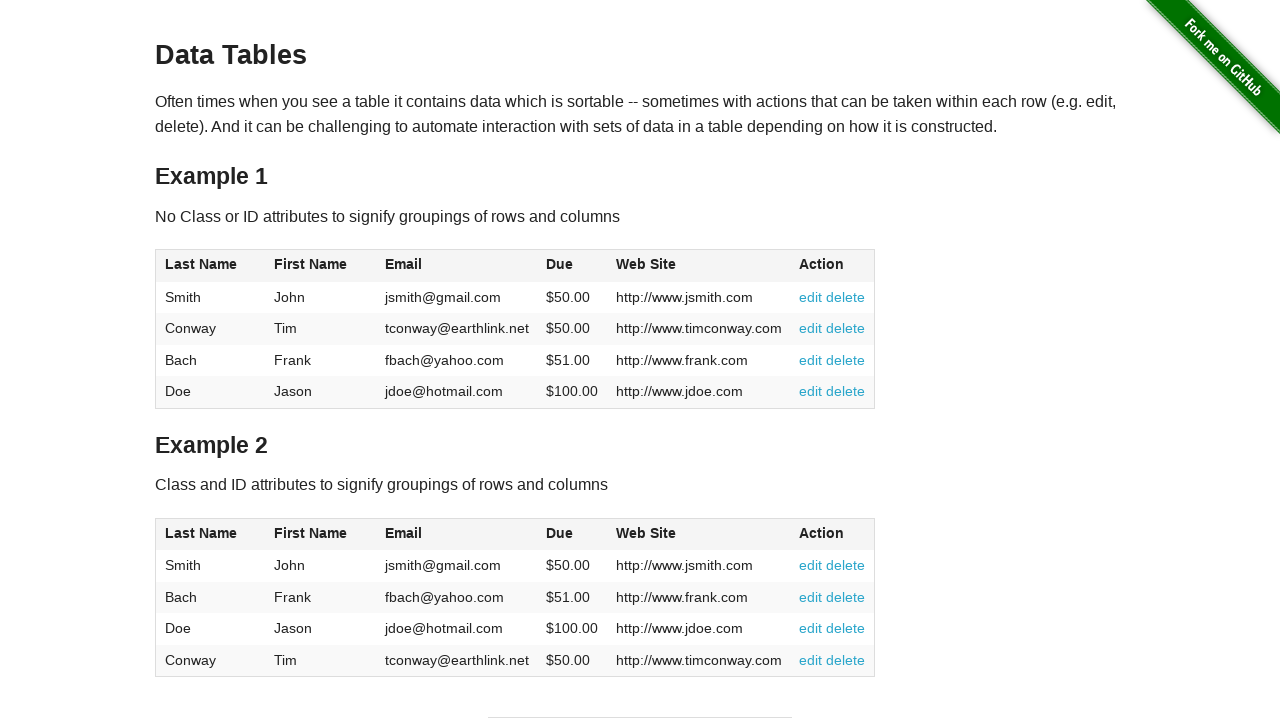

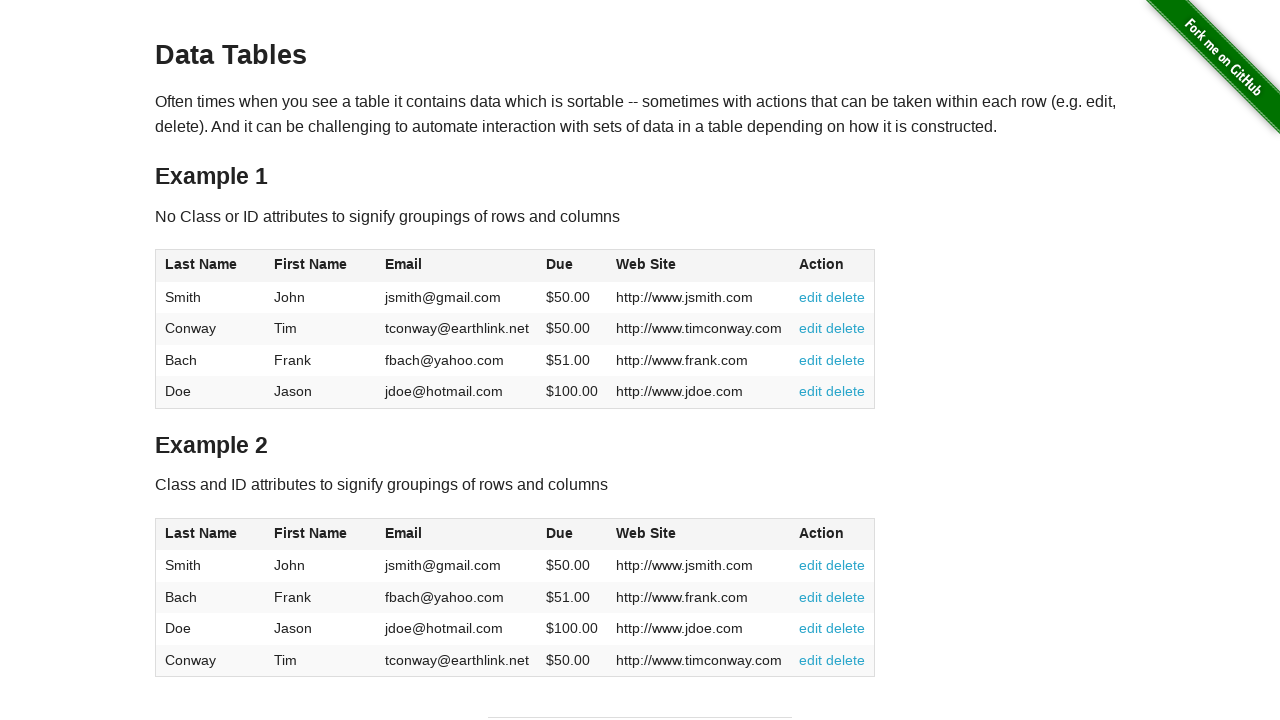